Tests drag and drop functionality by dragging element A to element B's position, then dragging B back to A's position

Starting URL: https://the-internet.herokuapp.com/drag_and_drop

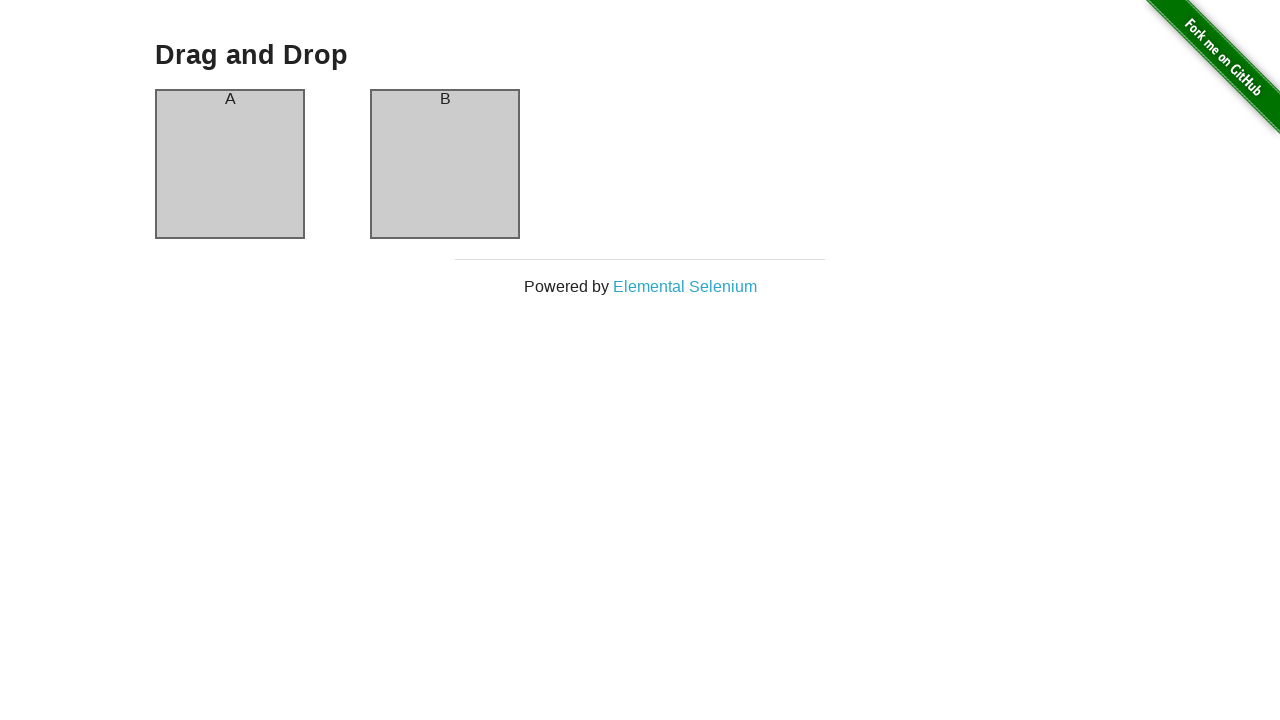

Located element A (#column-a)
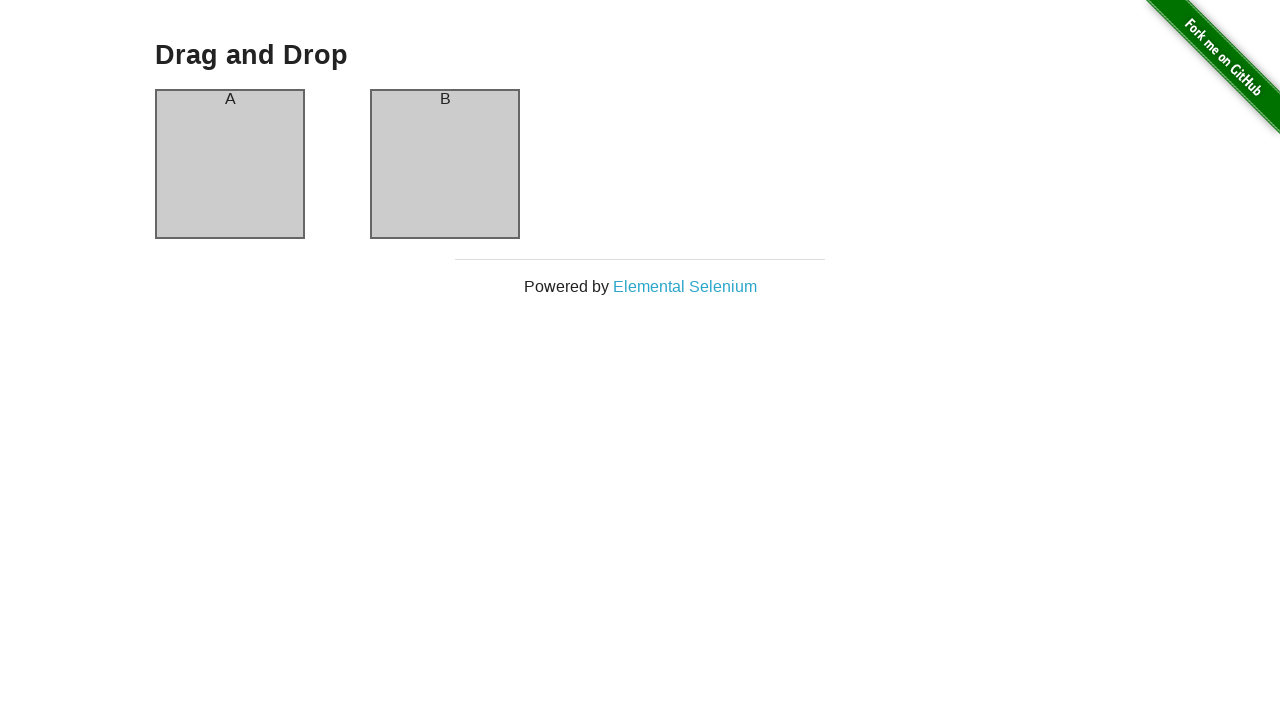

Located element B (#column-b)
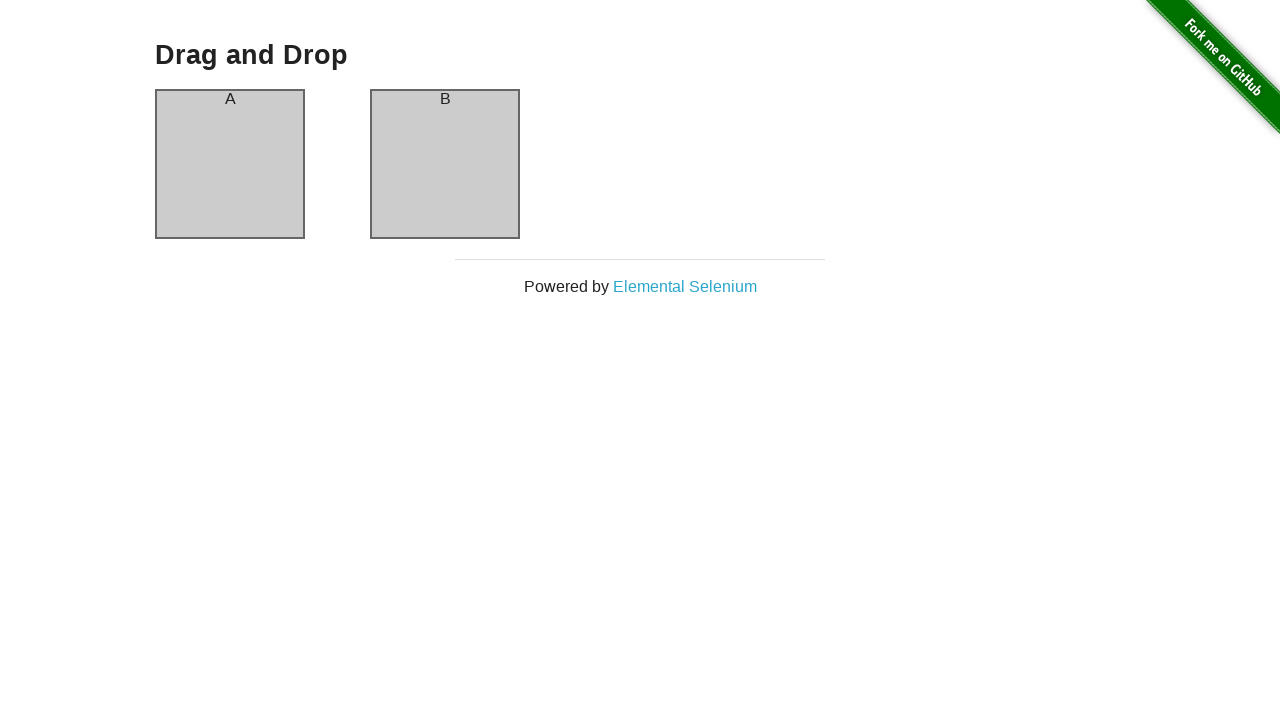

Dragged element A to element B's position at (445, 164)
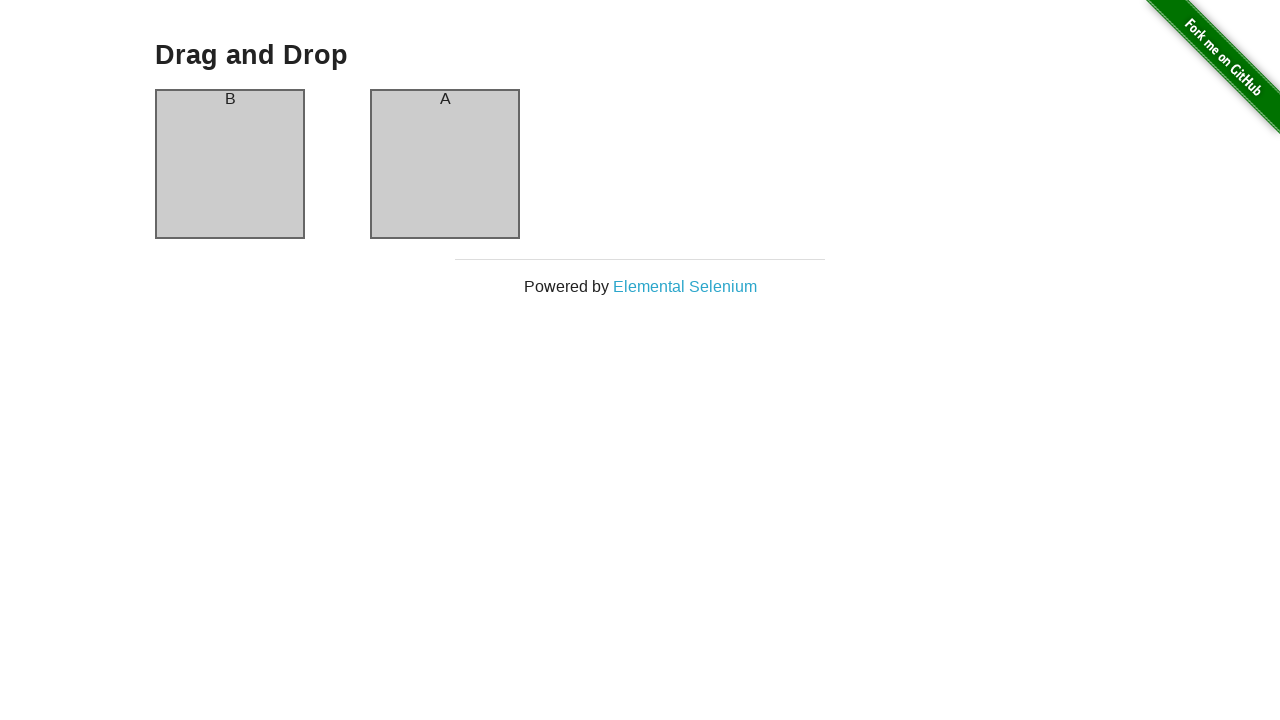

Dragged element B back to element A's position at (230, 164)
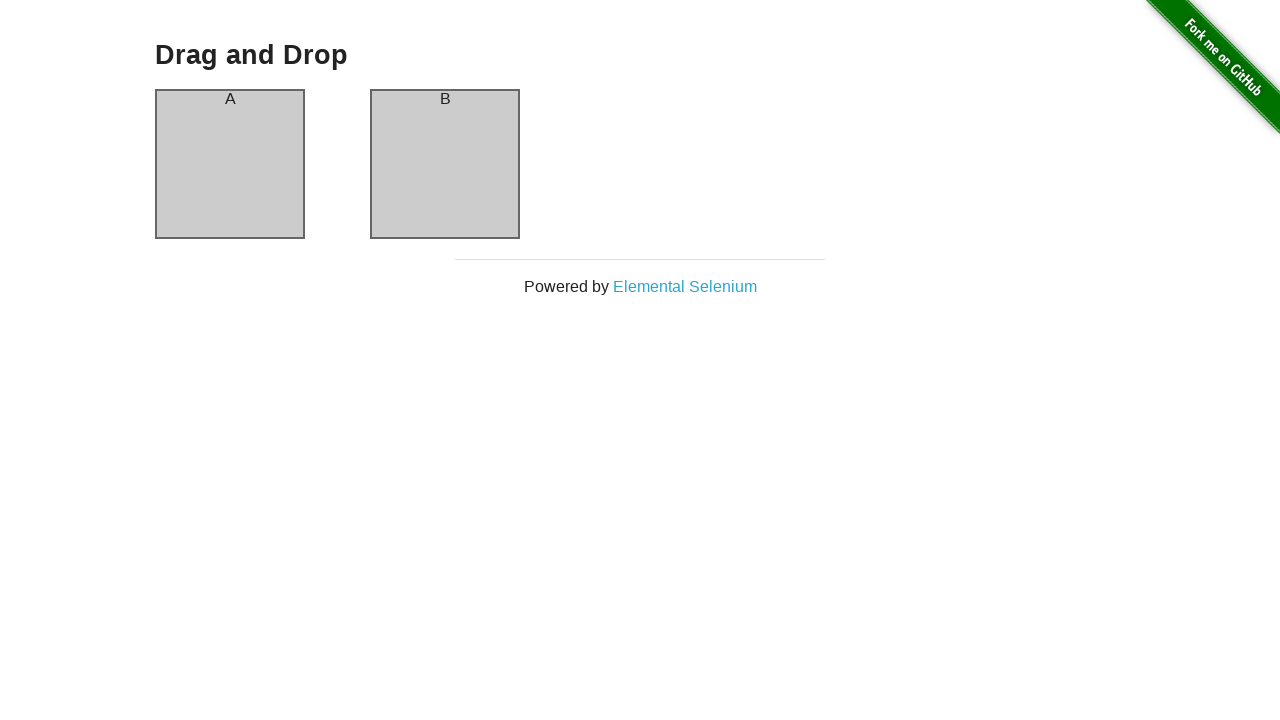

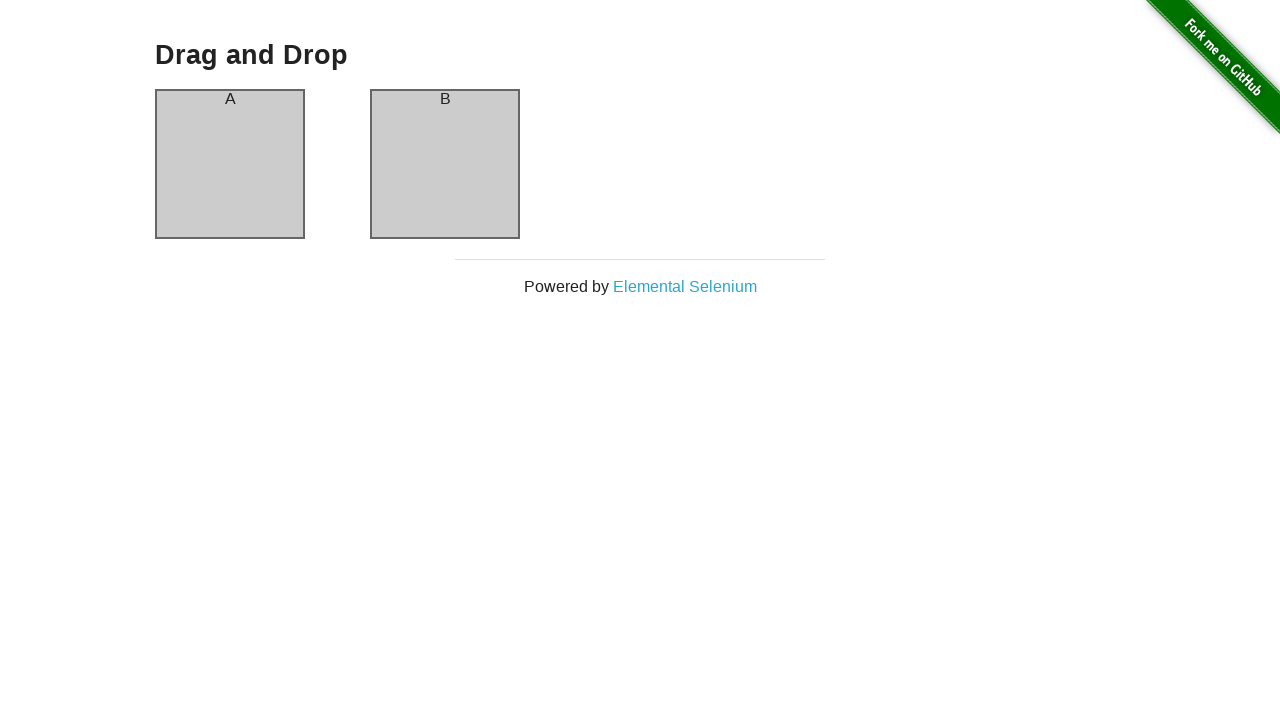